Tests browser navigation commands by navigating between two websites (OrangeHRM and Flipkart), then using back() to return to the previous page and refresh() to reload it.

Starting URL: https://opensource-demo.orangehrmlive.com/web/index.php/auth/login

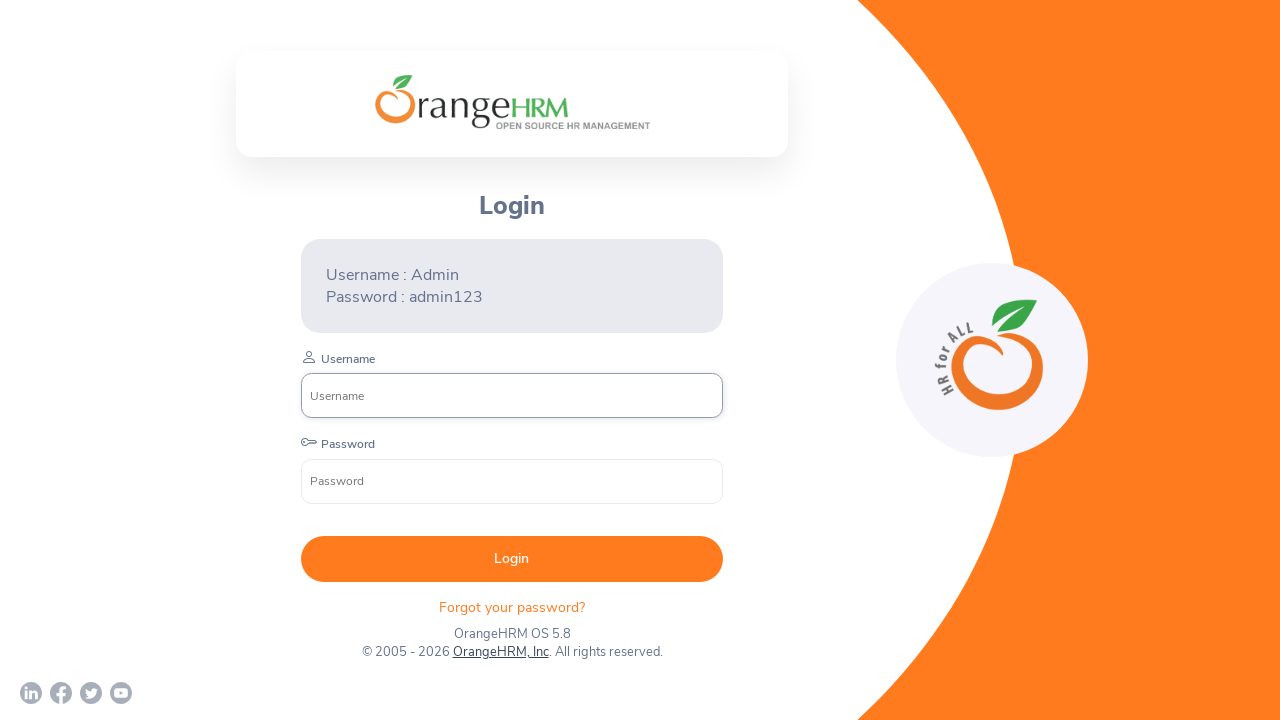

Verified current URL of OrangeHRM login page
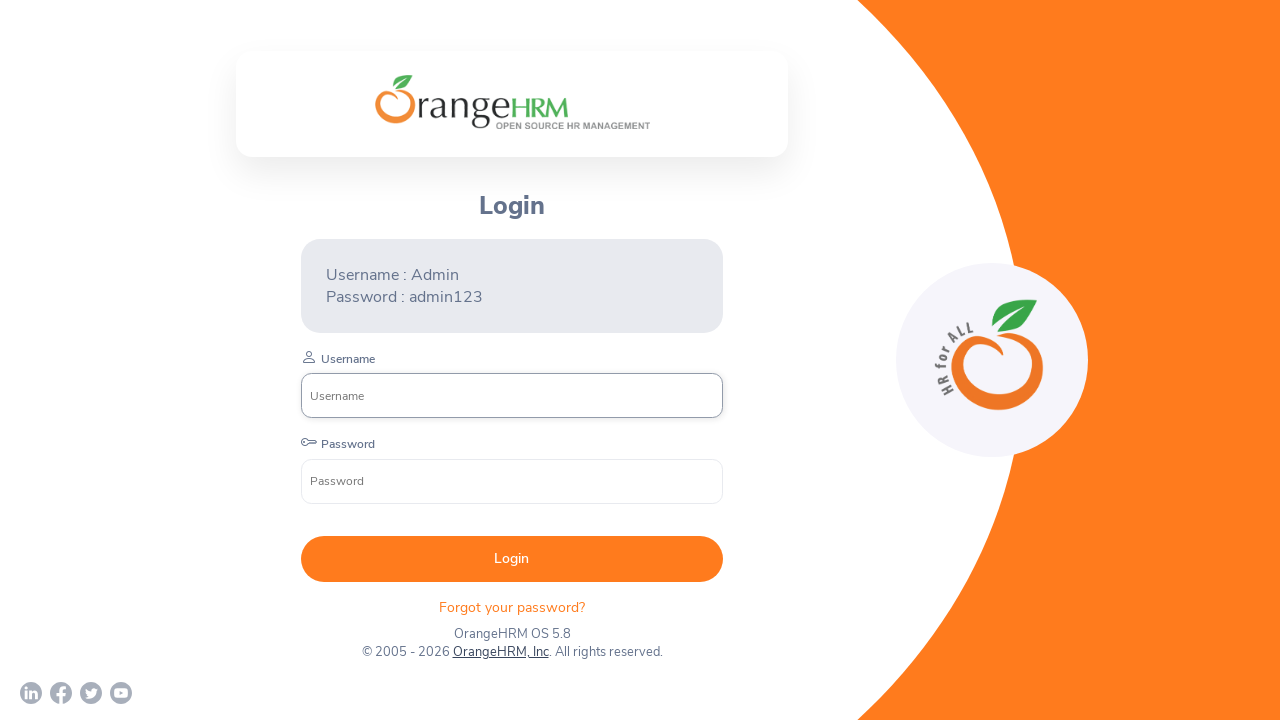

Navigated to Flipkart website
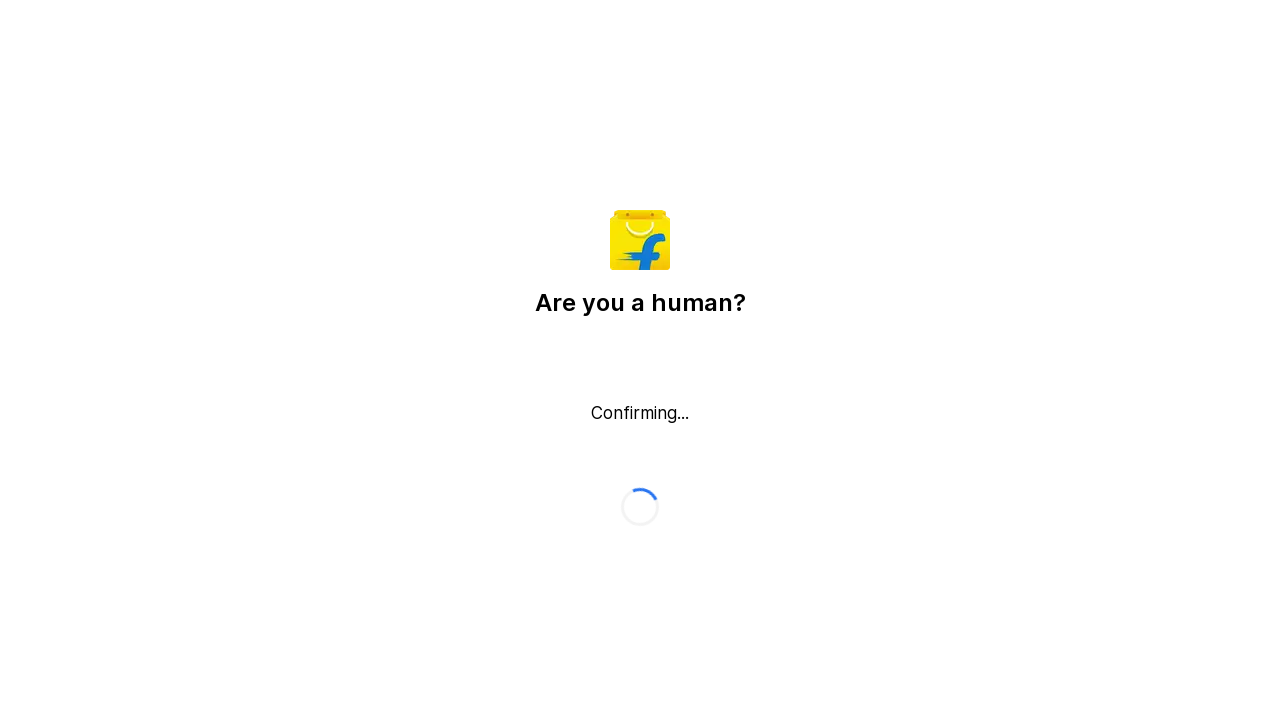

Verified current URL is Flipkart
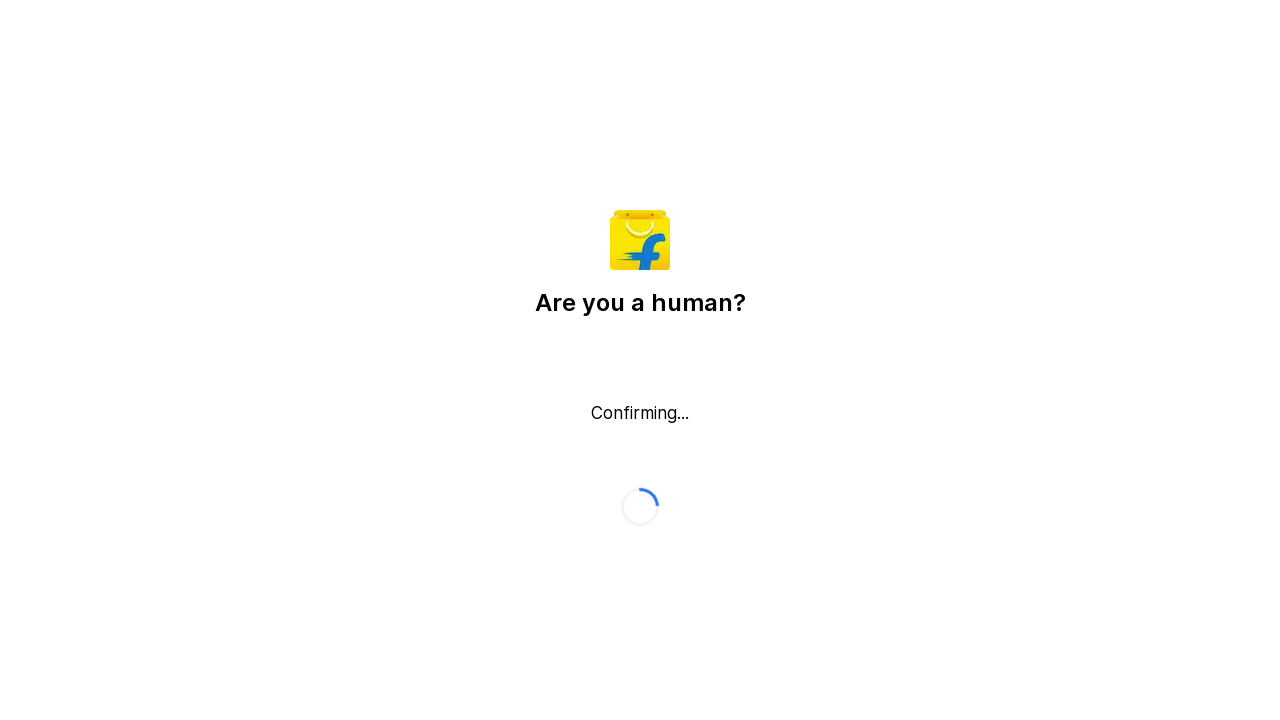

Navigated back to OrangeHRM login page using back() command
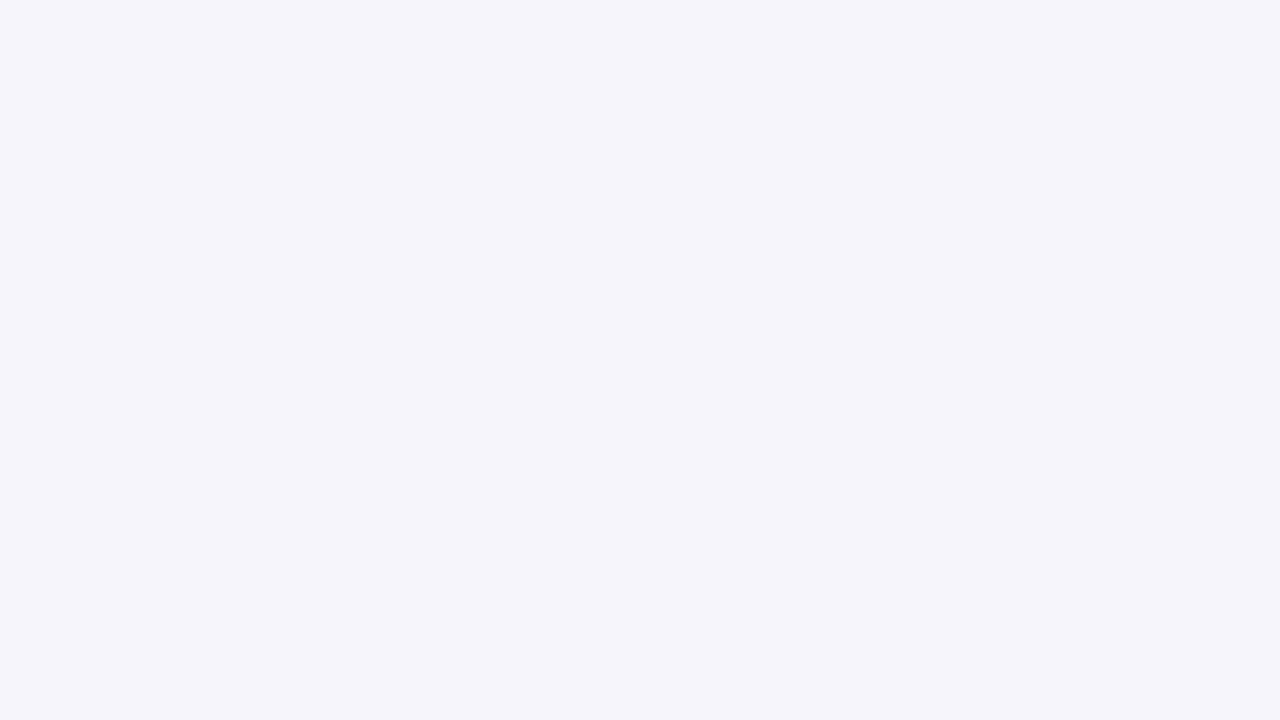

Verified current URL after back navigation
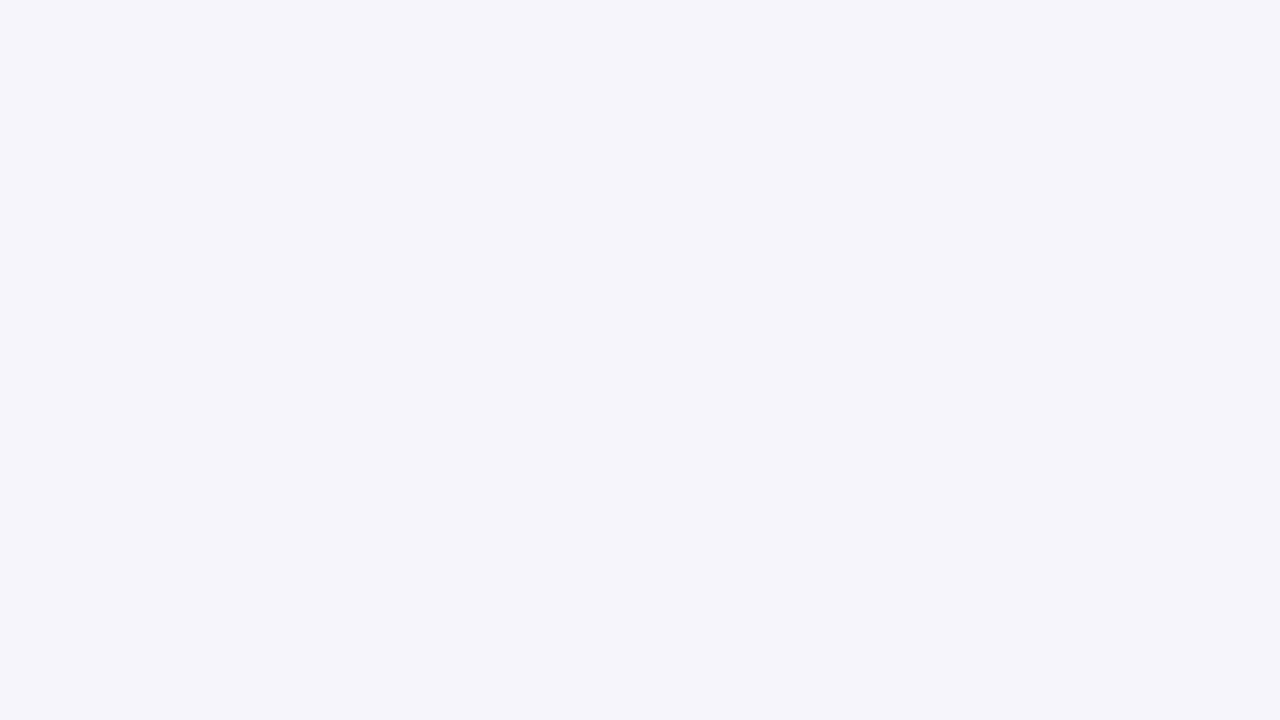

Refreshed the current OrangeHRM page using reload() command
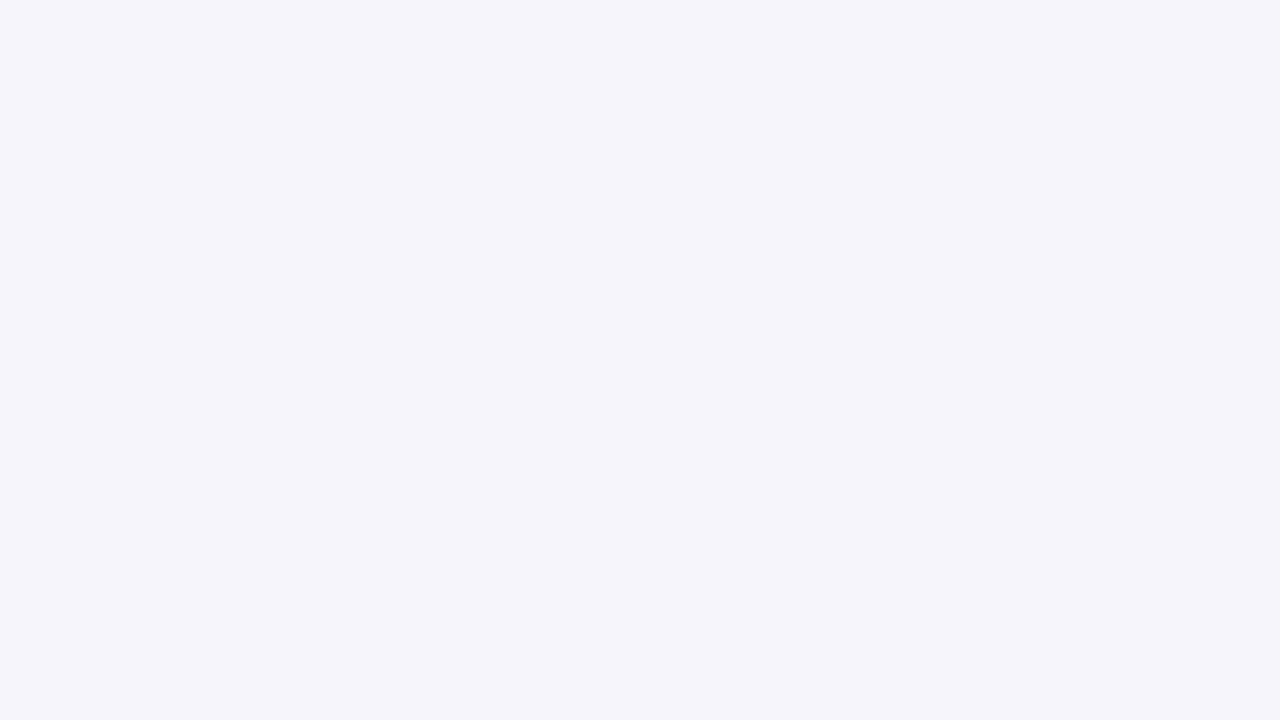

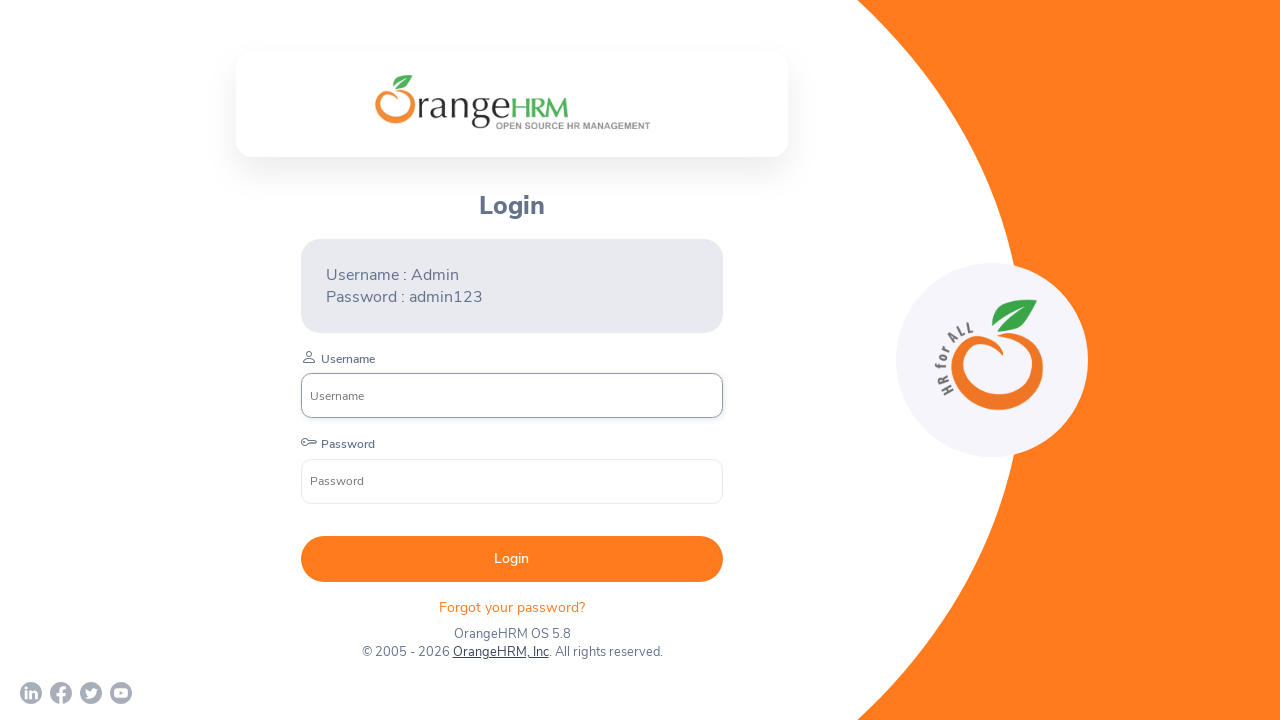